Tests JS Prompt popup by clicking the prompt button, dismissing the alert without entering text, and verifying the result shows null

Starting URL: https://the-internet.herokuapp.com/javascript_alerts

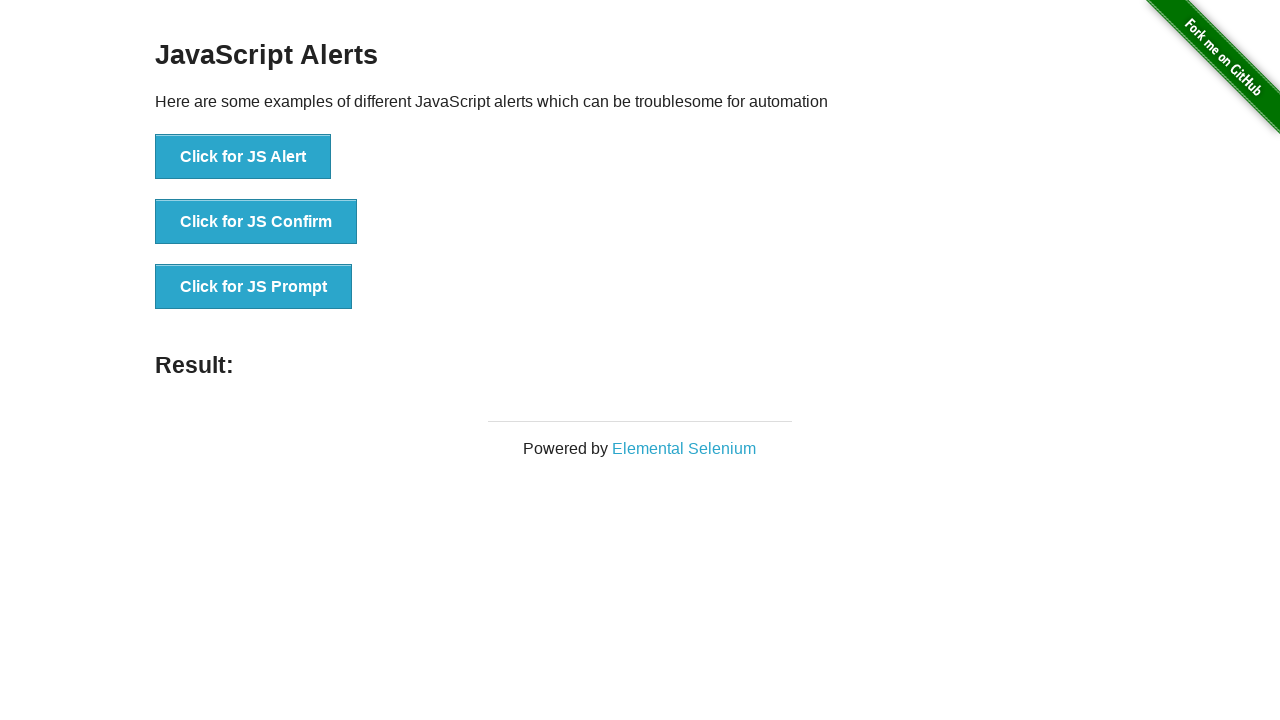

Set up dialog handler to dismiss prompts
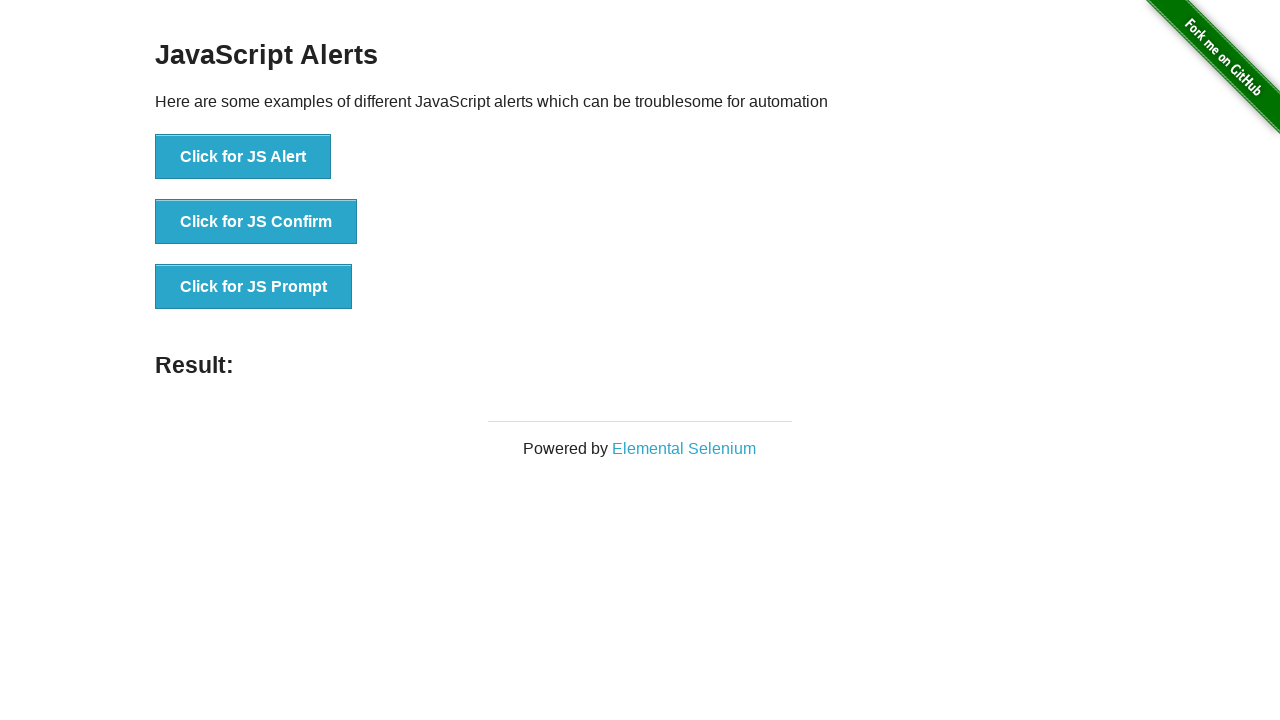

Clicked Prompt button to trigger JS prompt dialog at (254, 287) on button[onclick*='jsPrompt']
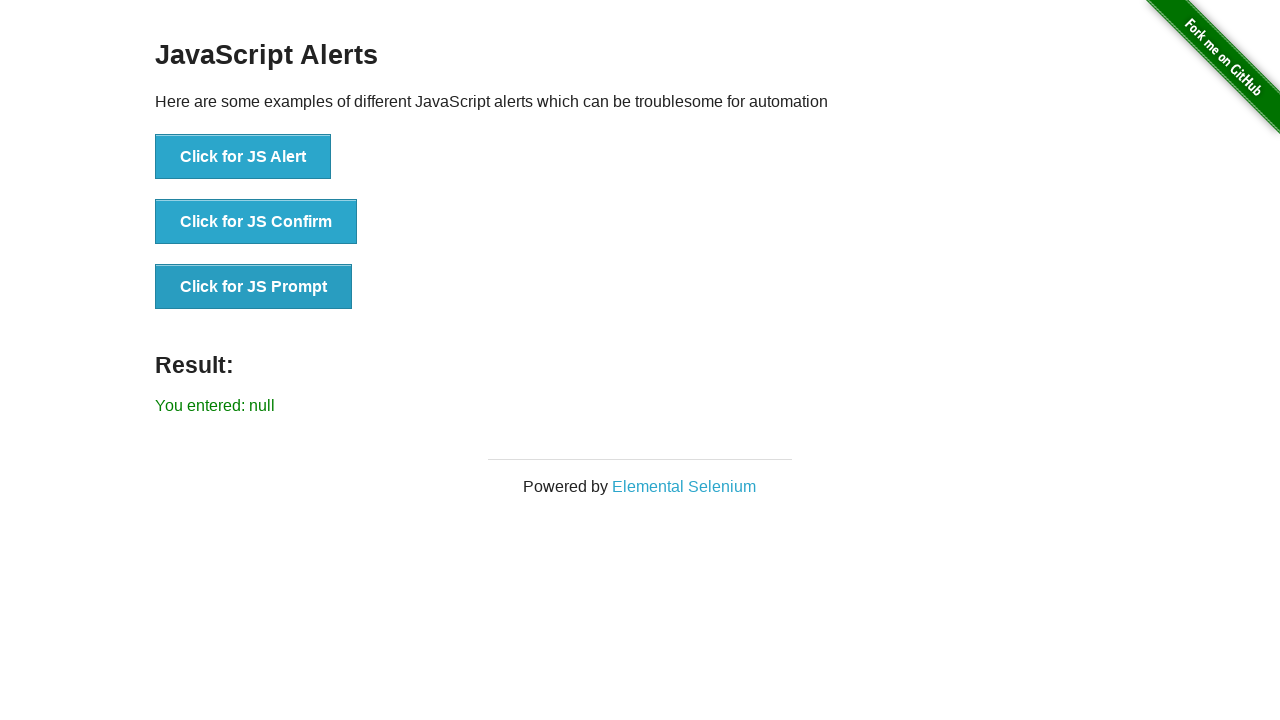

Result message element loaded
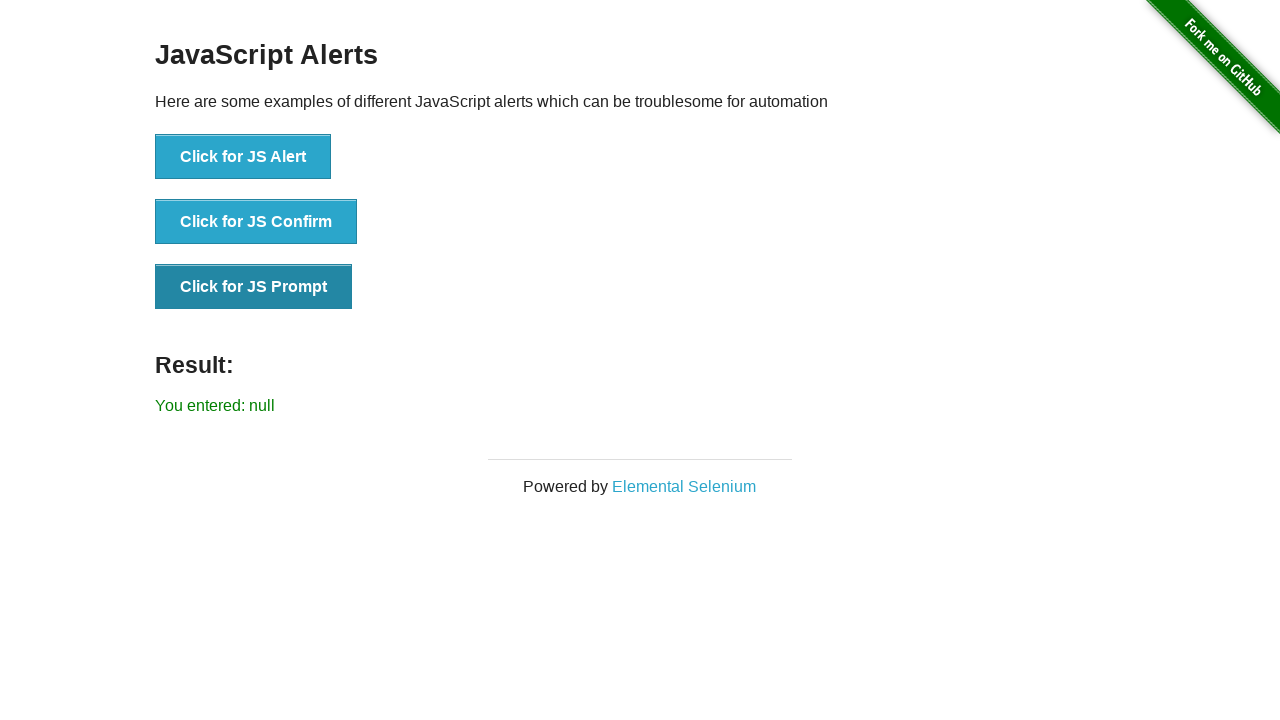

Retrieved result text content
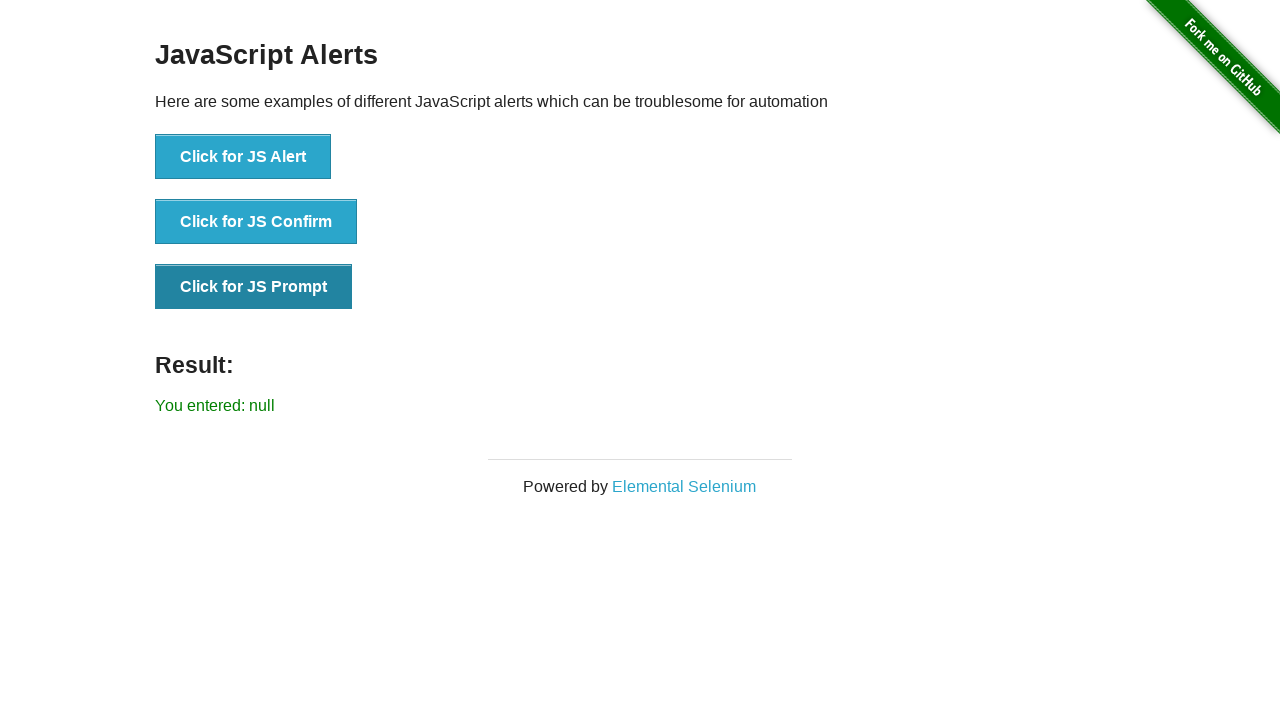

Verified result shows 'You entered: null'
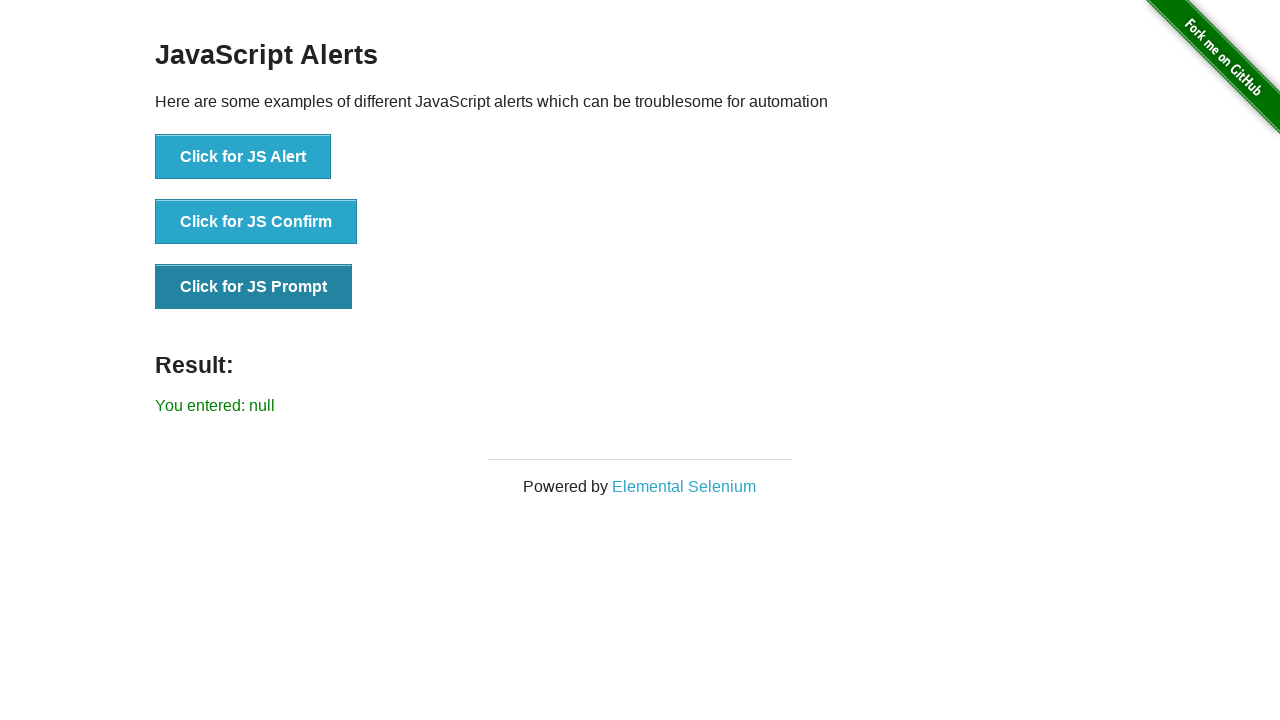

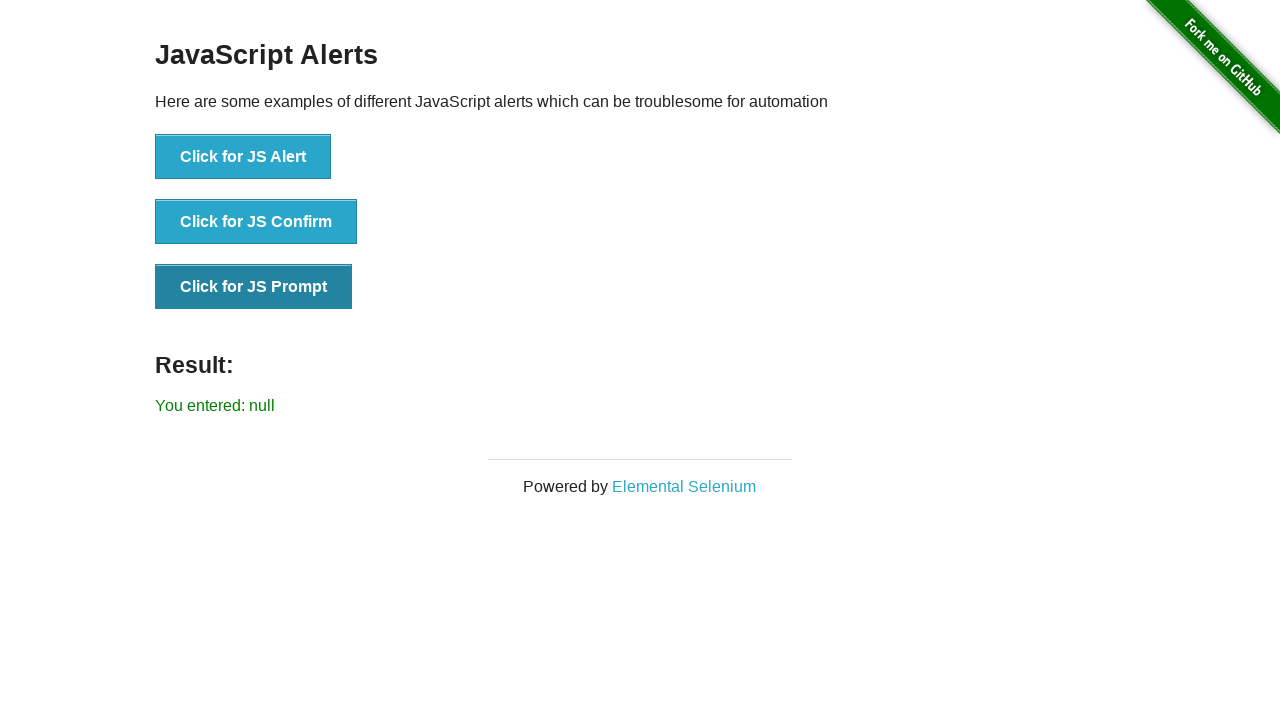